Performance test that measures the time taken to navigate to the next home

Starting URL: https://github-pages.senecapolytechnic.ca/see600/Assignments/Assignment4/Webpage/RealEstatePredictor.html

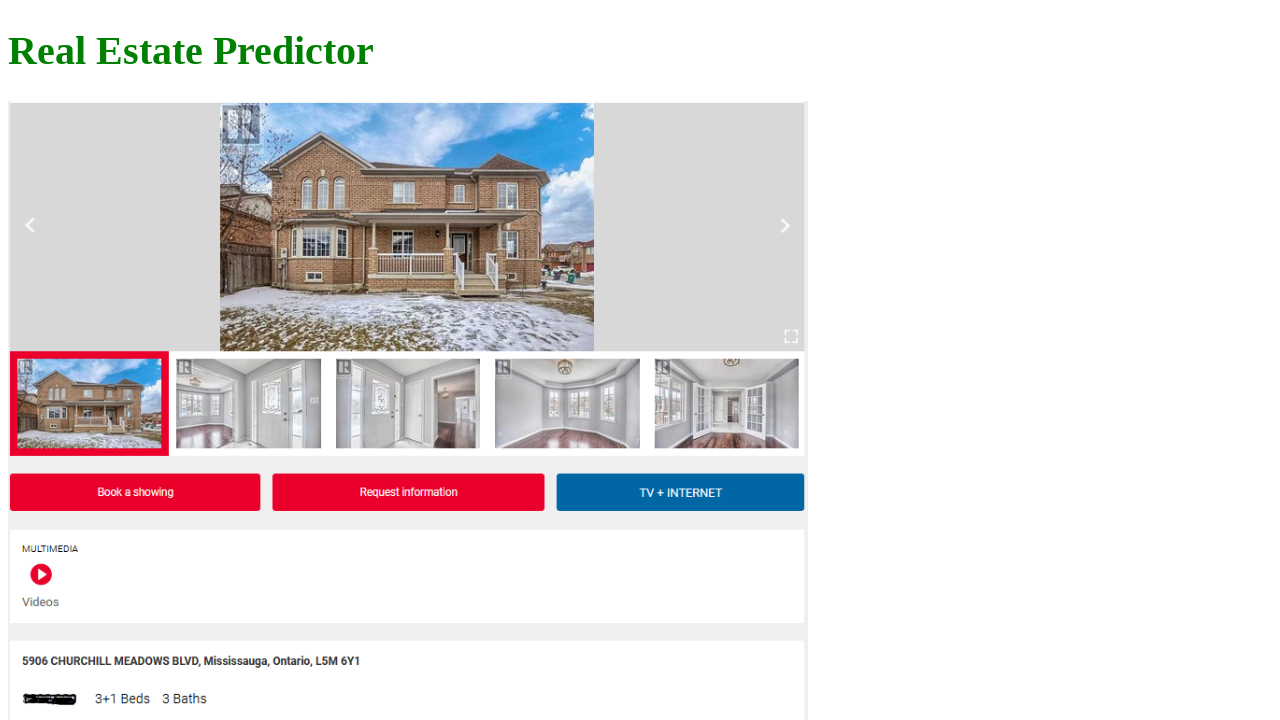

Navigated to Real Estate Predictor webpage
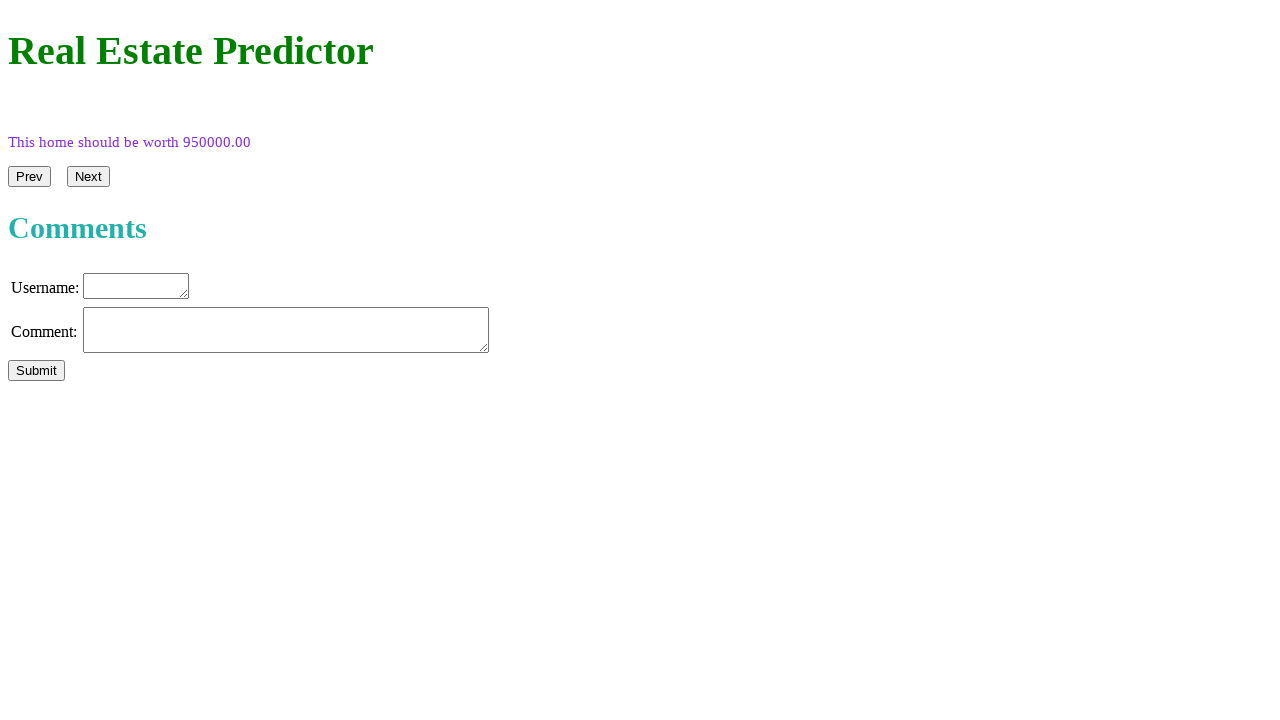

Clicked Next button to navigate to next home at (88, 507) on #next
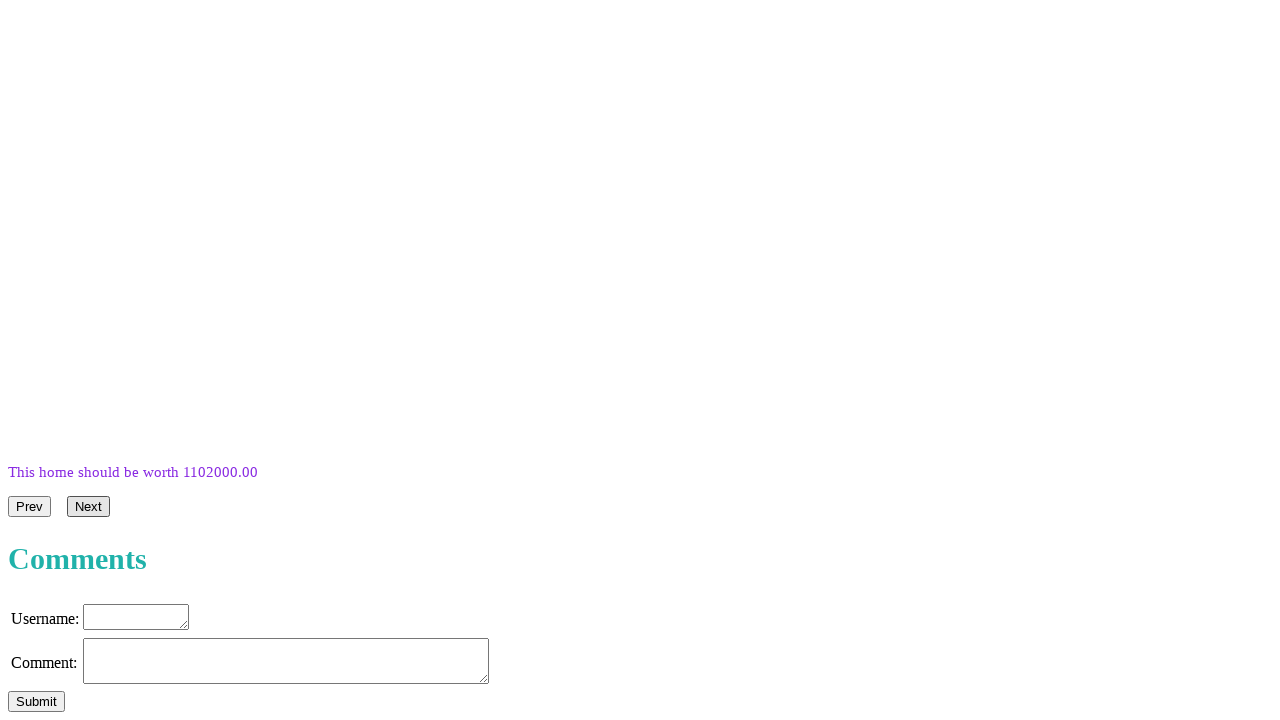

Waited for picture element to update with new home image
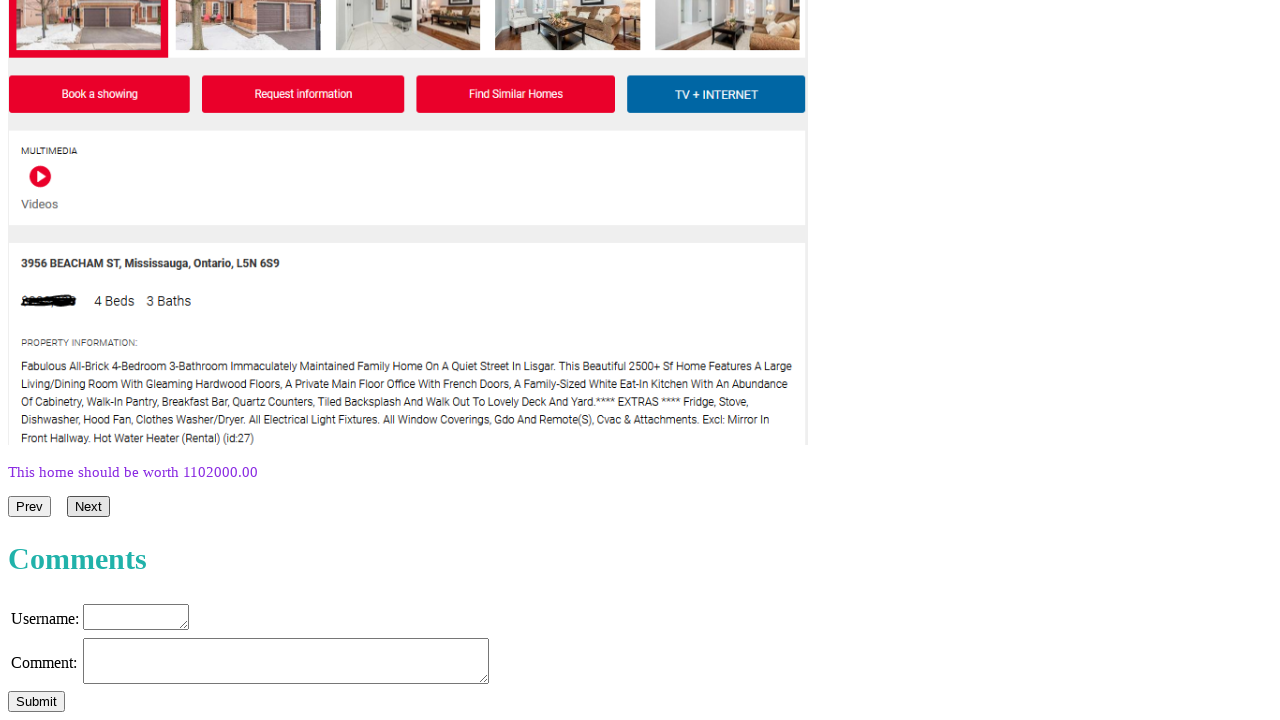

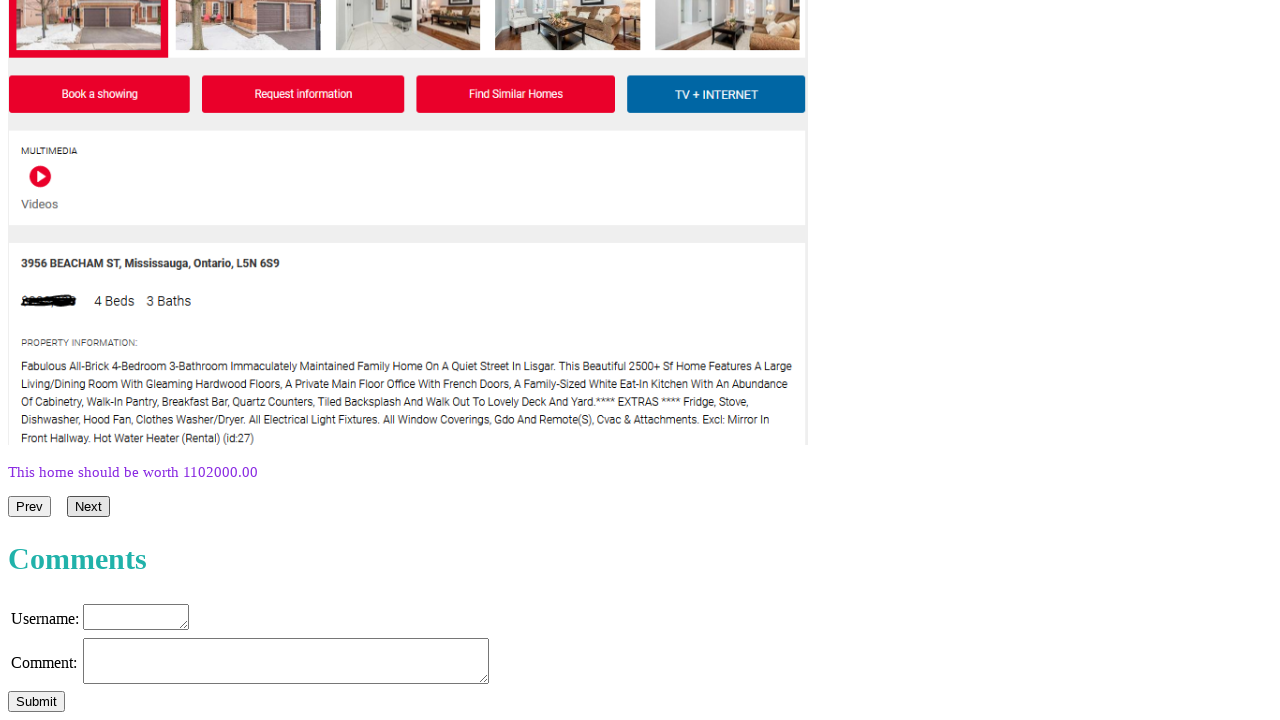